Tests multiplication operation with one empty field to verify empty field handling

Starting URL: https://testsheepnz.github.io/BasicCalculator.html

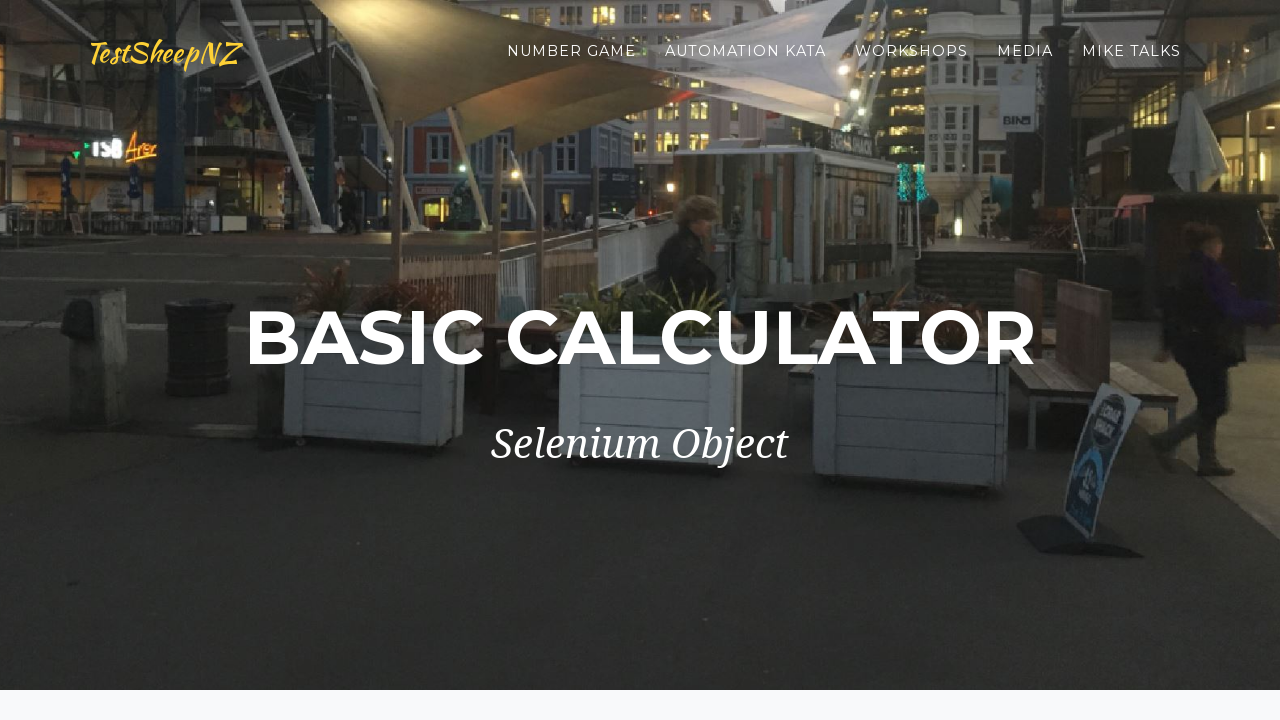

Clicked clear button to reset the calculator form at (404, 485) on #clearButton
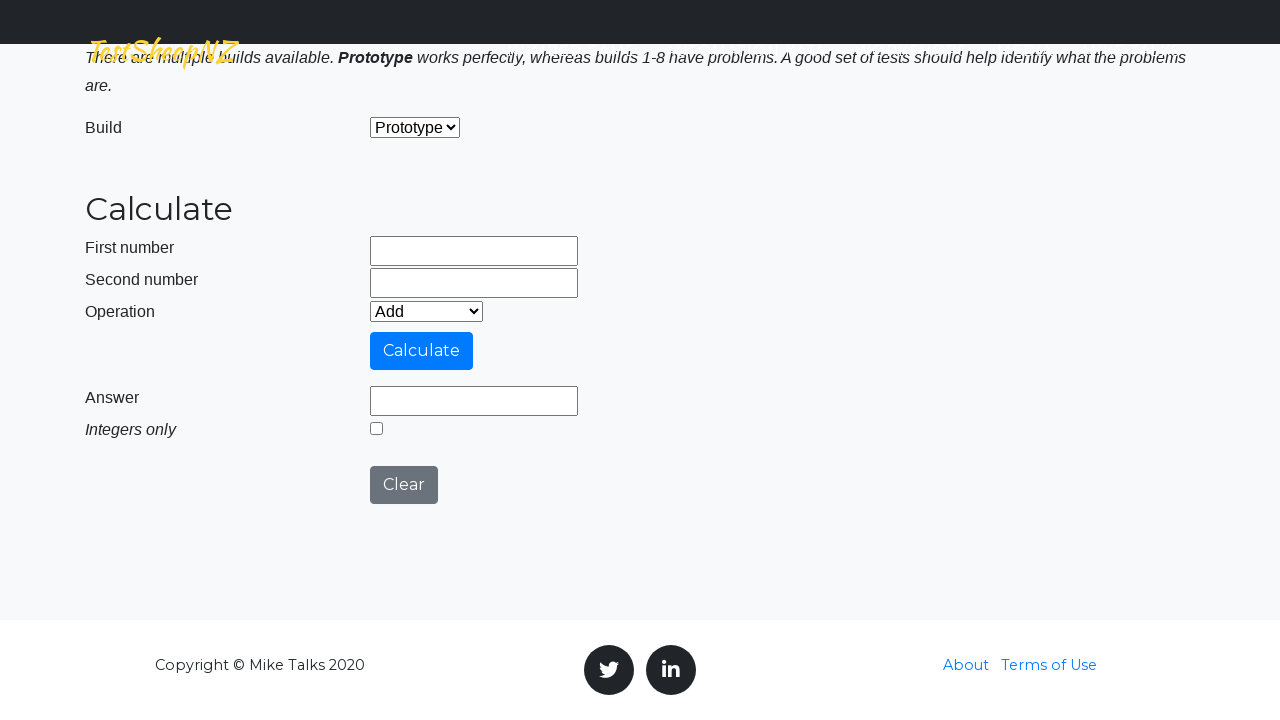

Filled first number field with '1' on #number1Field
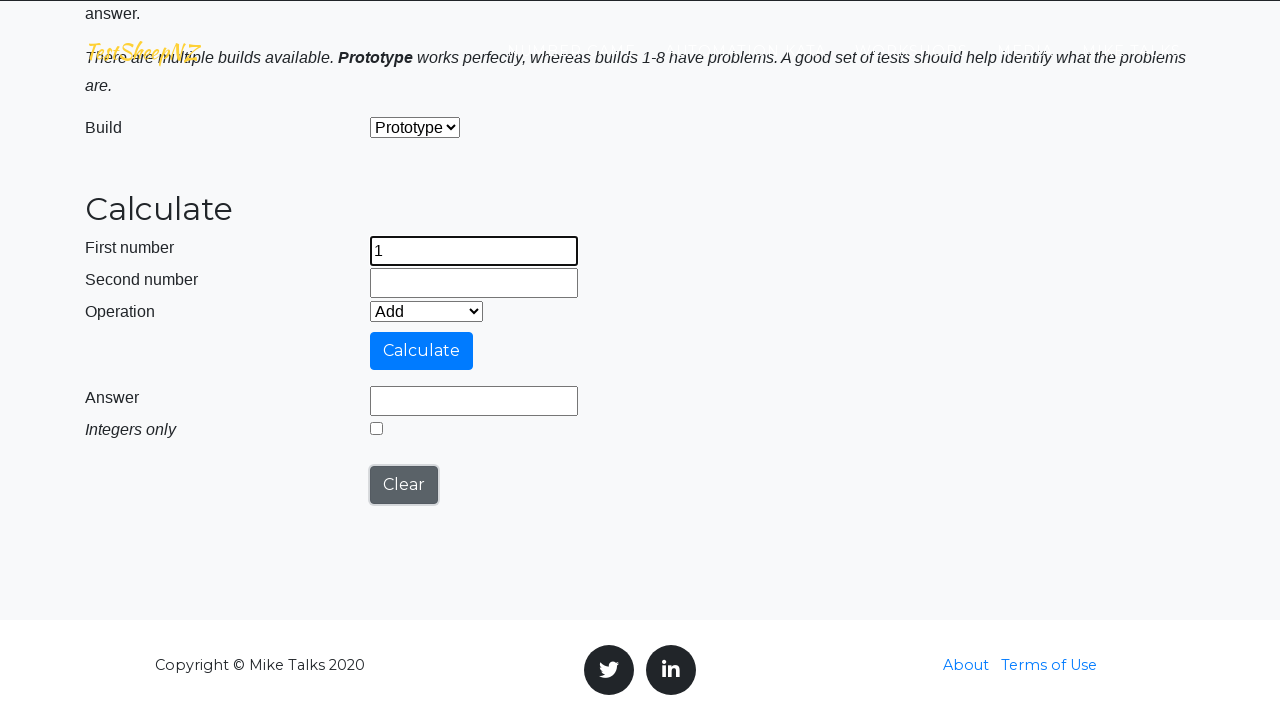

Left second number field empty to test empty field handling on #number2Field
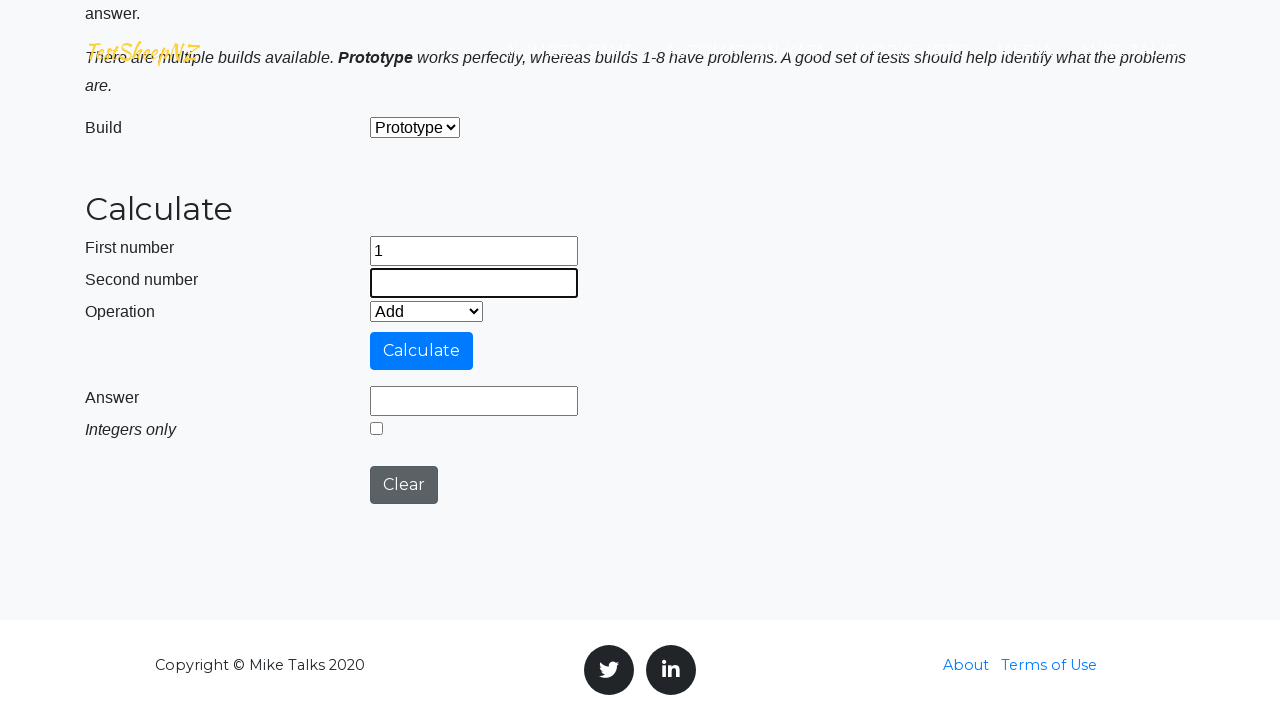

Selected 'Multiply' operation from dropdown on #selectOperationDropdown
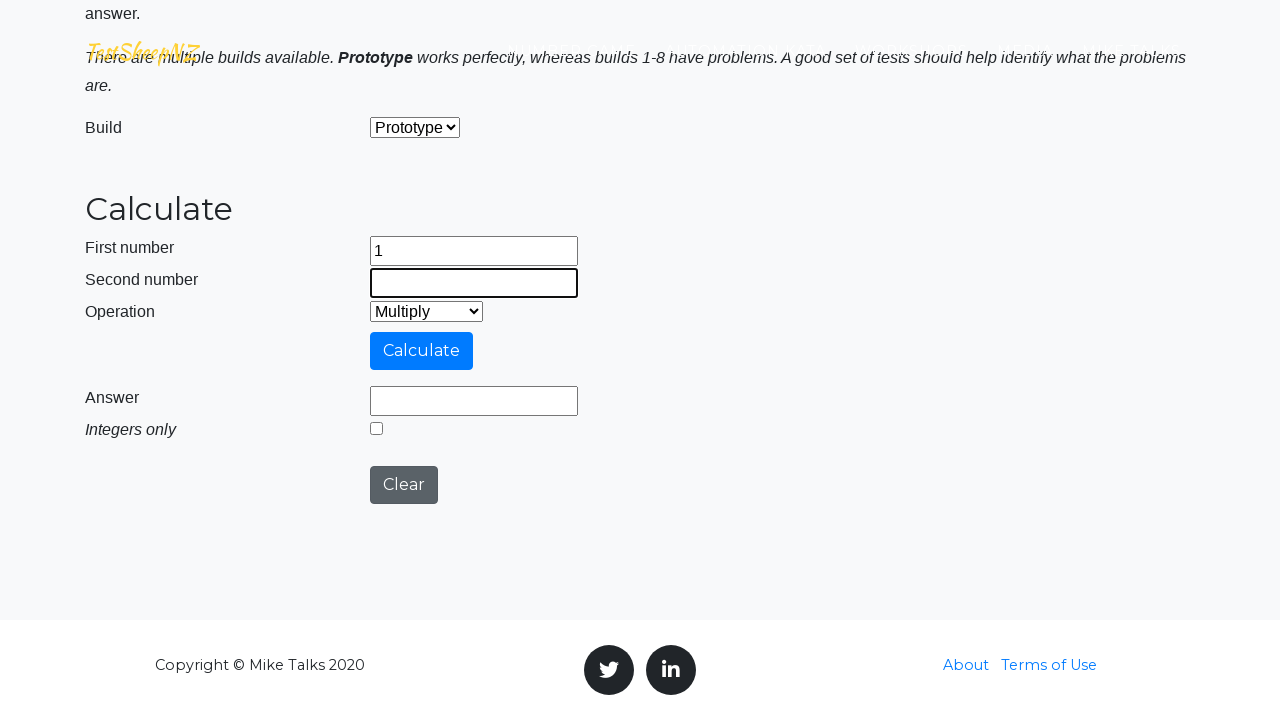

Clicked calculate button to perform multiplication with empty field at (422, 351) on #calculateButton
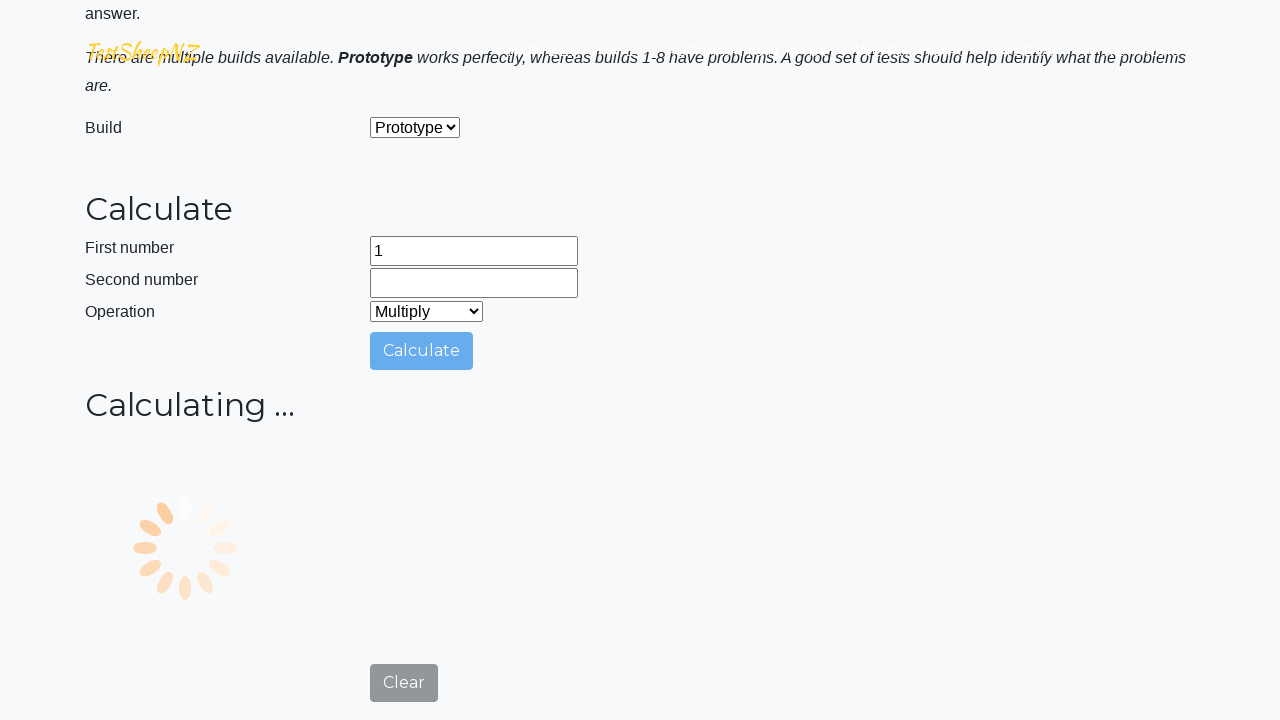

Answer field loaded after calculation attempt with empty second field
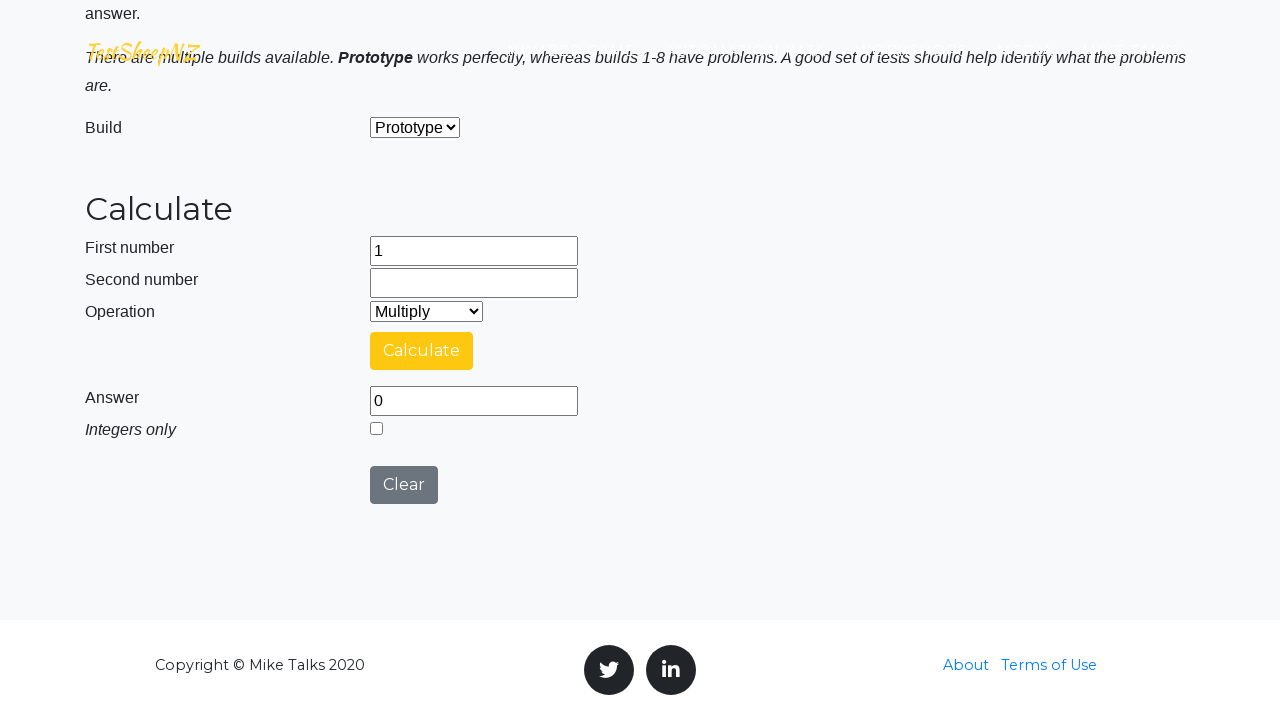

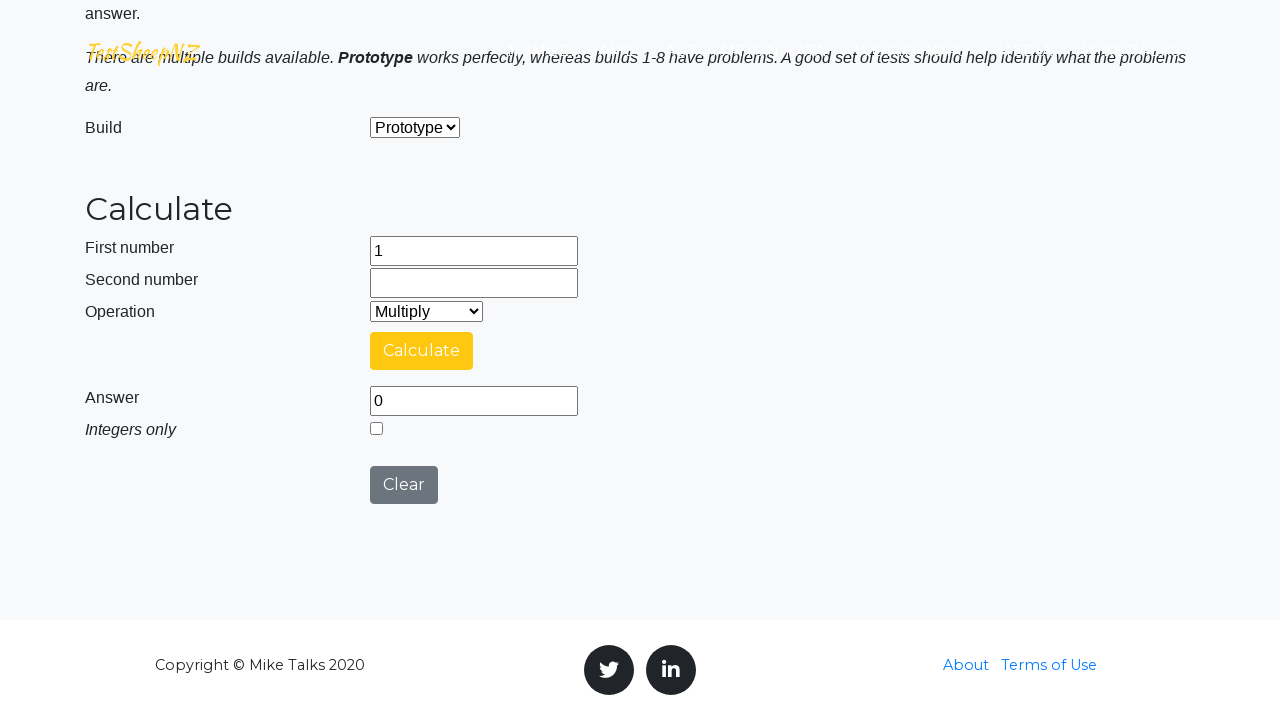